Tests jQuery UI drag and drop functionality by dragging an element into a droppable area within an iframe, then navigating to another page

Starting URL: https://jqueryui.com/droppable/

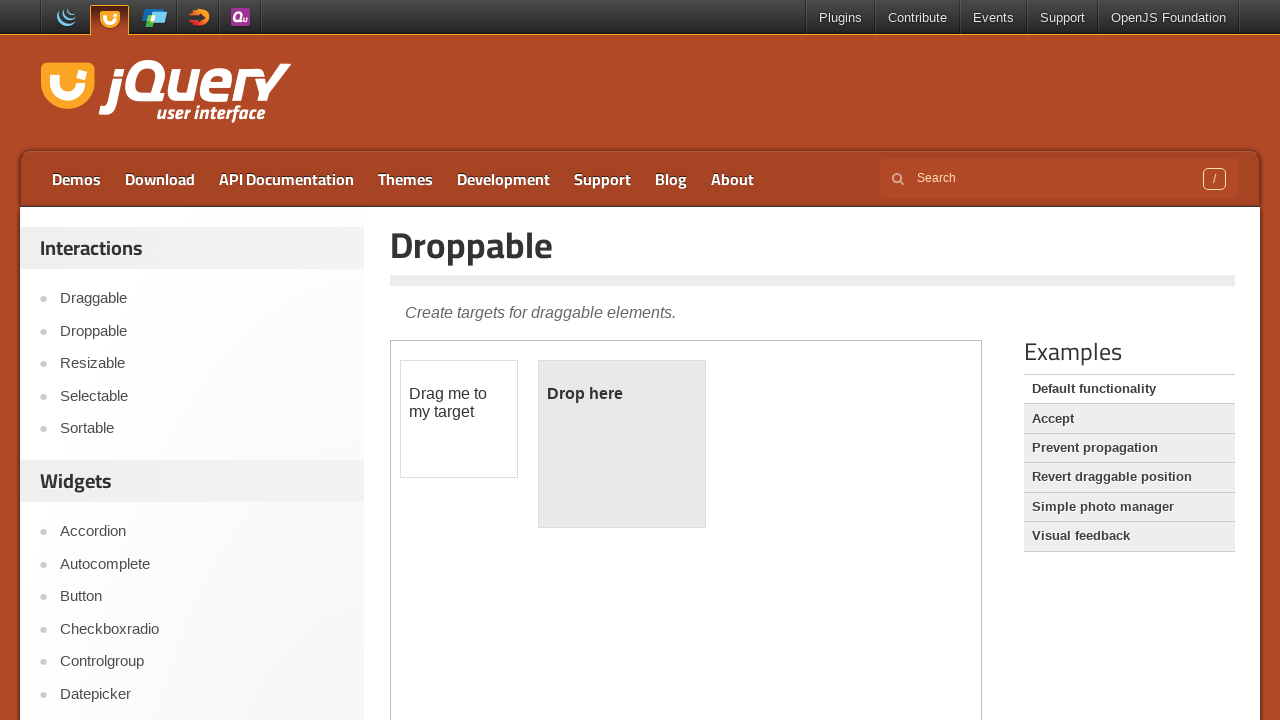

Waited for draggable element to load in iframe
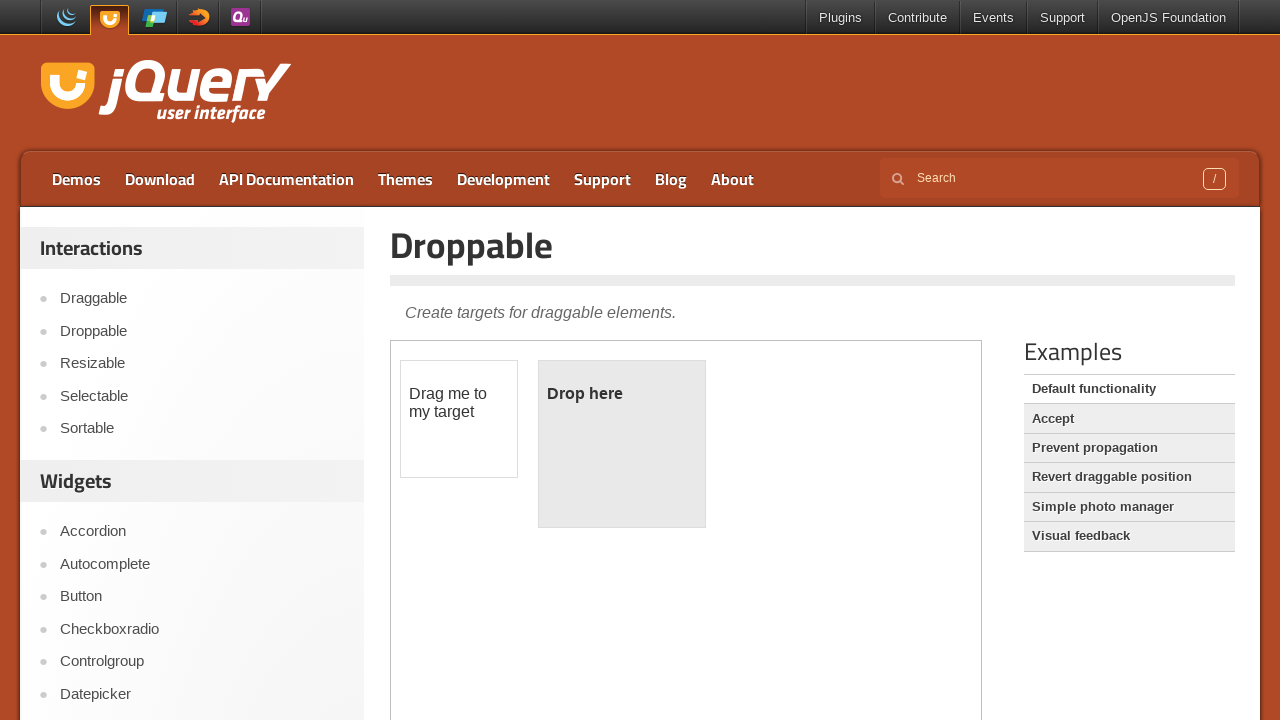

Located draggable element in iframe
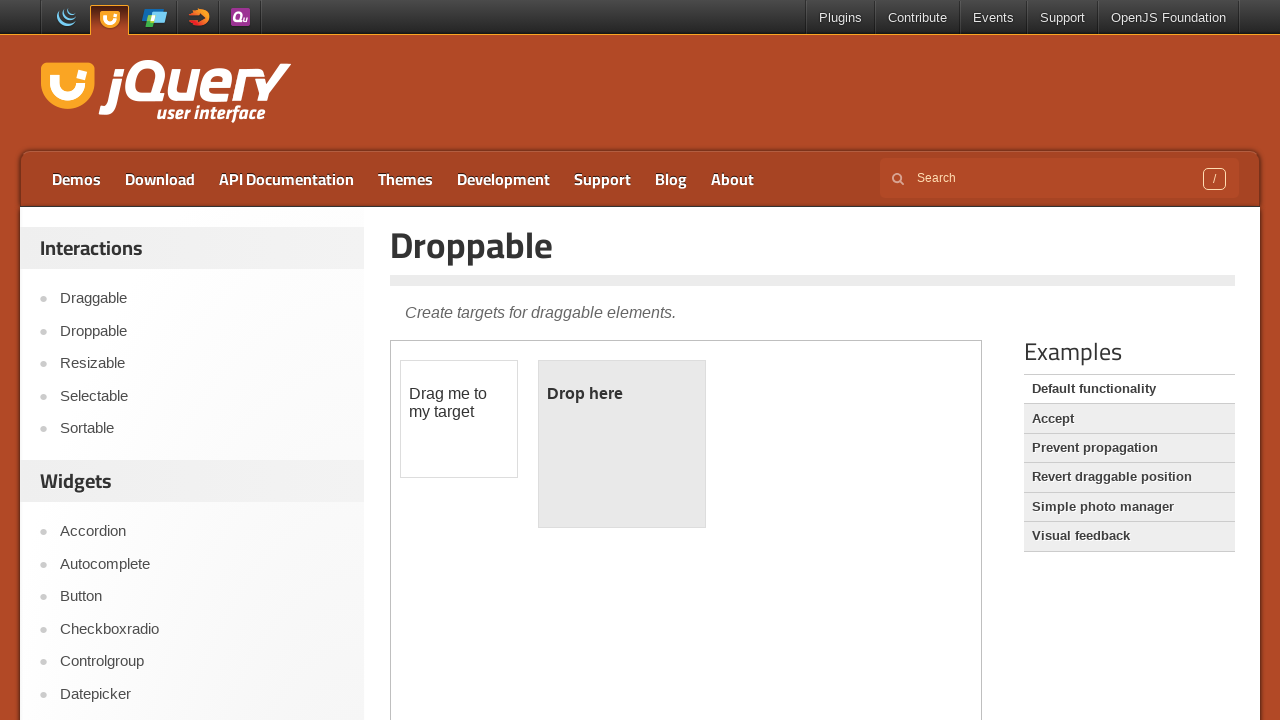

Located droppable area in iframe
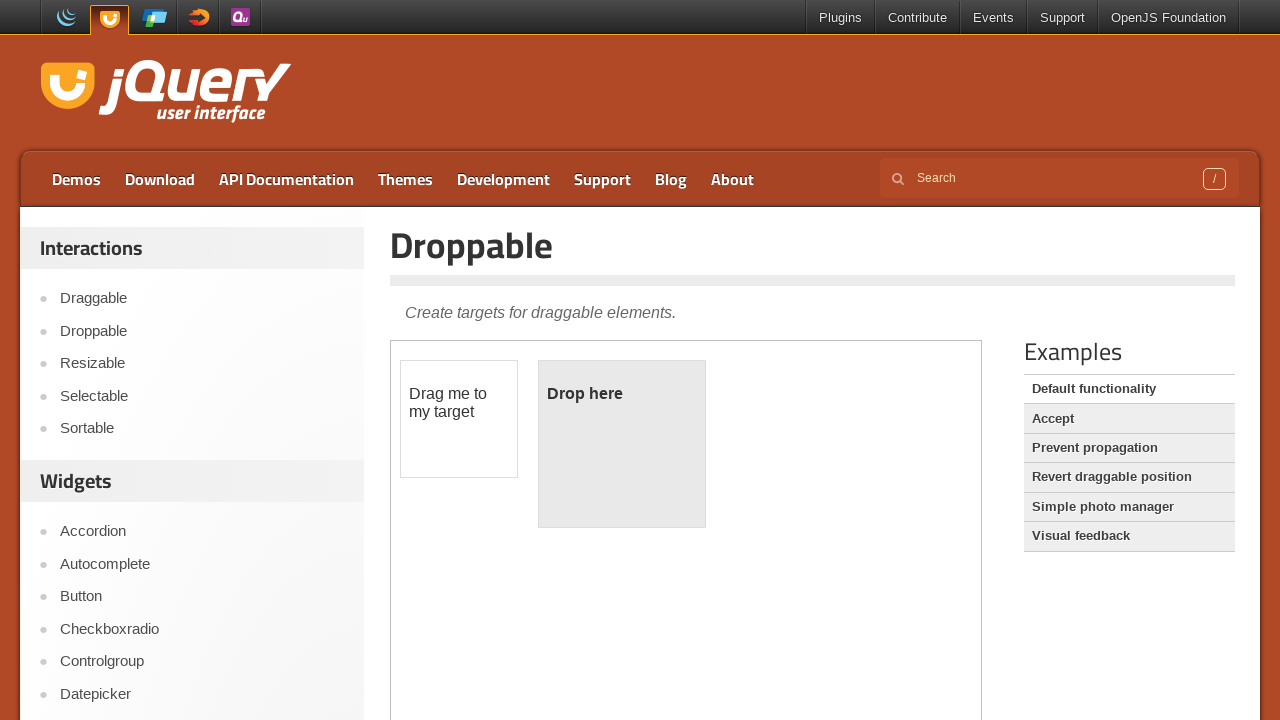

Dragged element into droppable area at (622, 444)
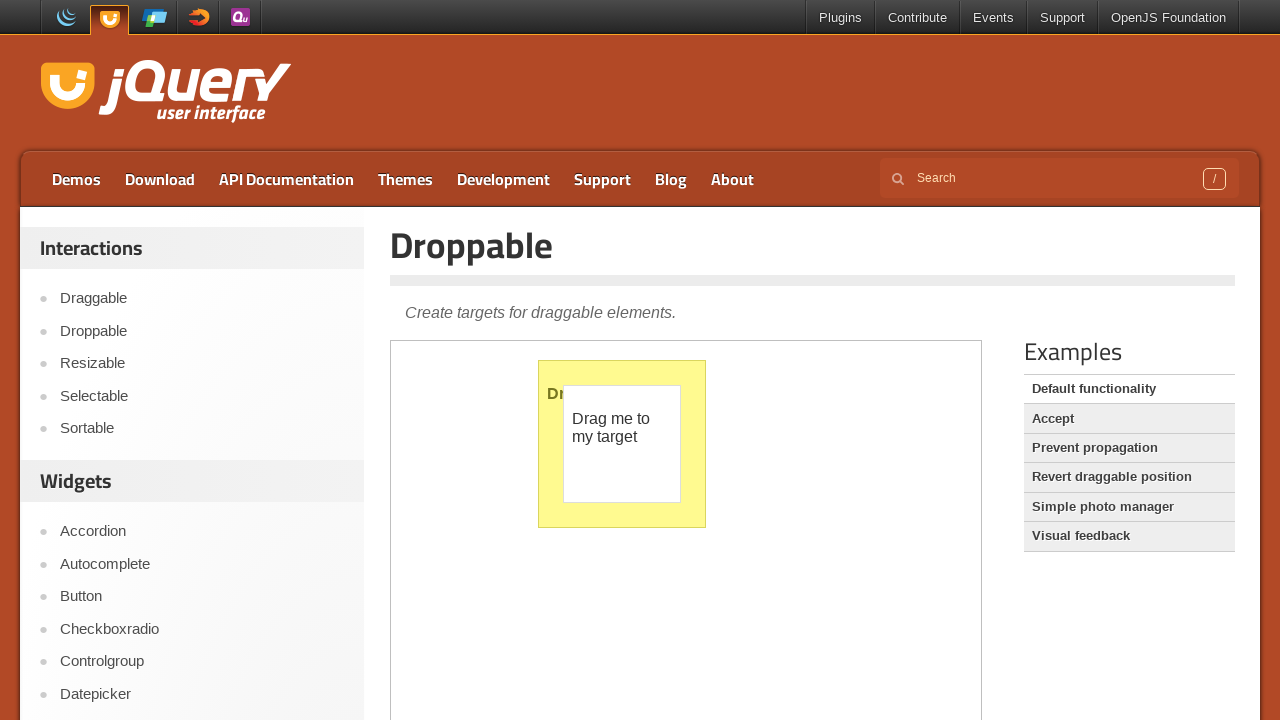

Clicked on Demos link in top menu to navigate to another page at (76, 179) on #menu-top > li:first-child > a
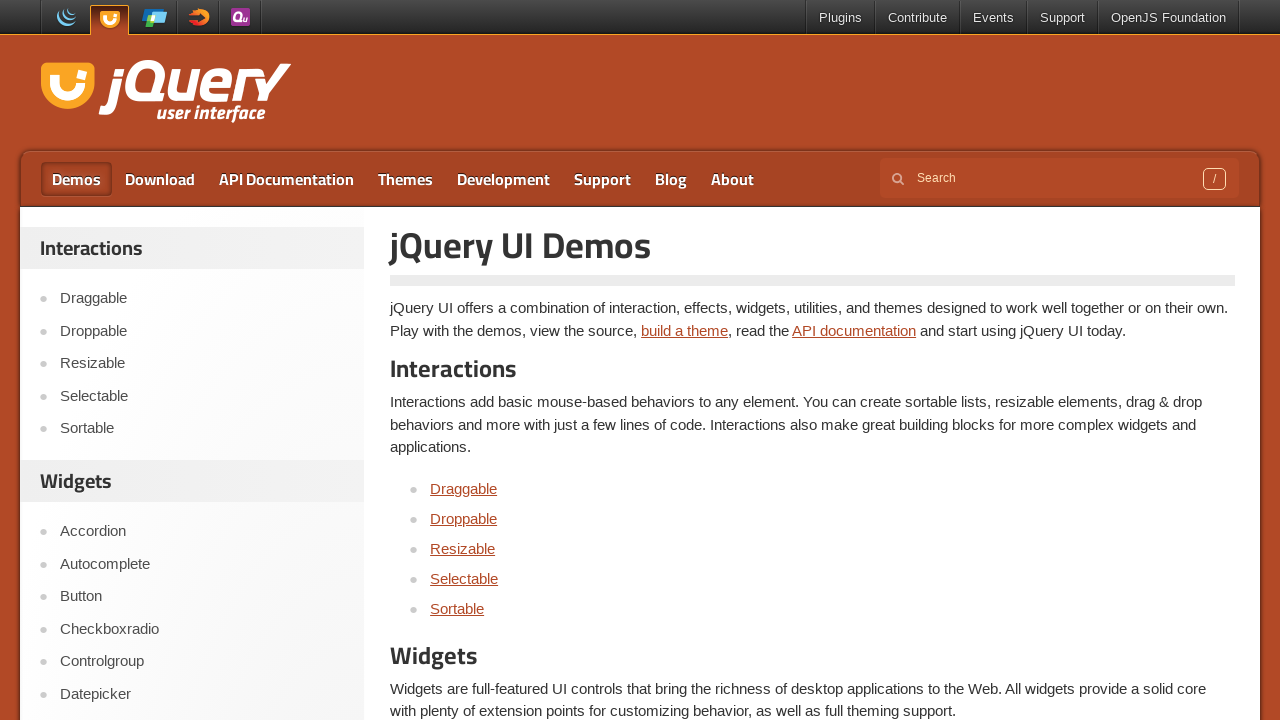

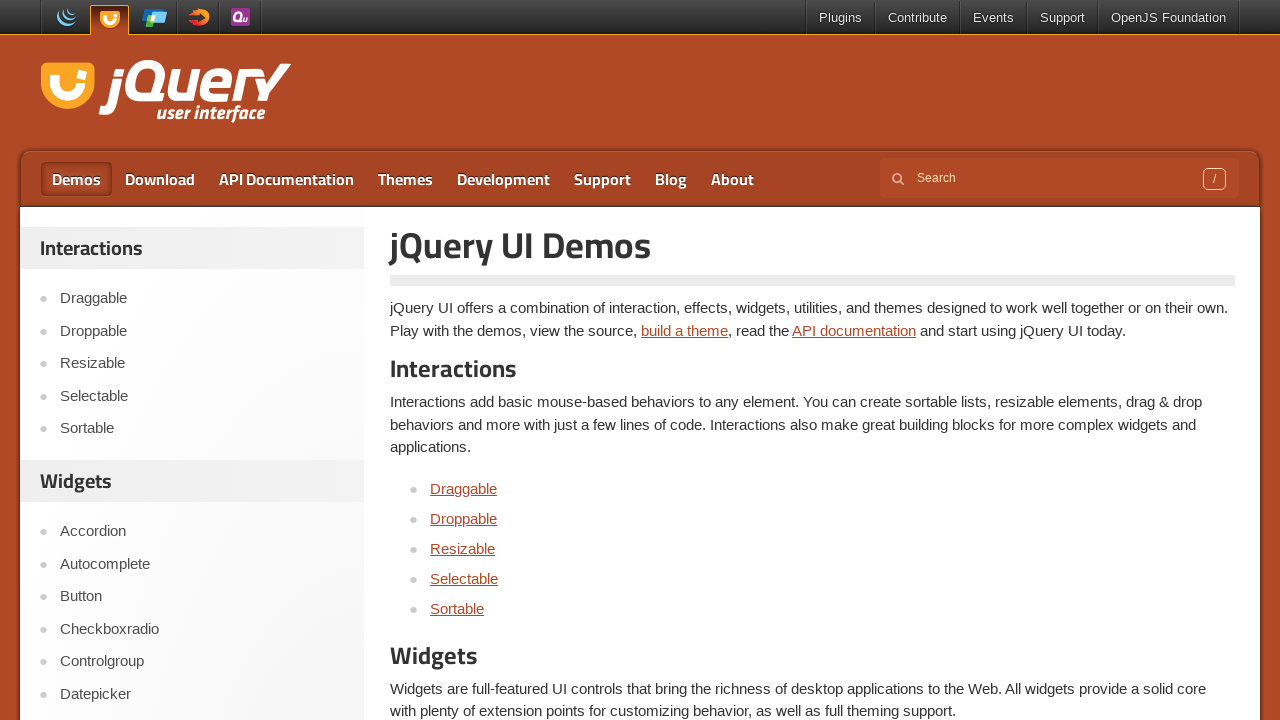